Tests opening a new browser tab by clicking the "New Tab" button, switching between the main page and the new tab, and verifying window handle switching works correctly

Starting URL: https://demoqa.com/browser-windows

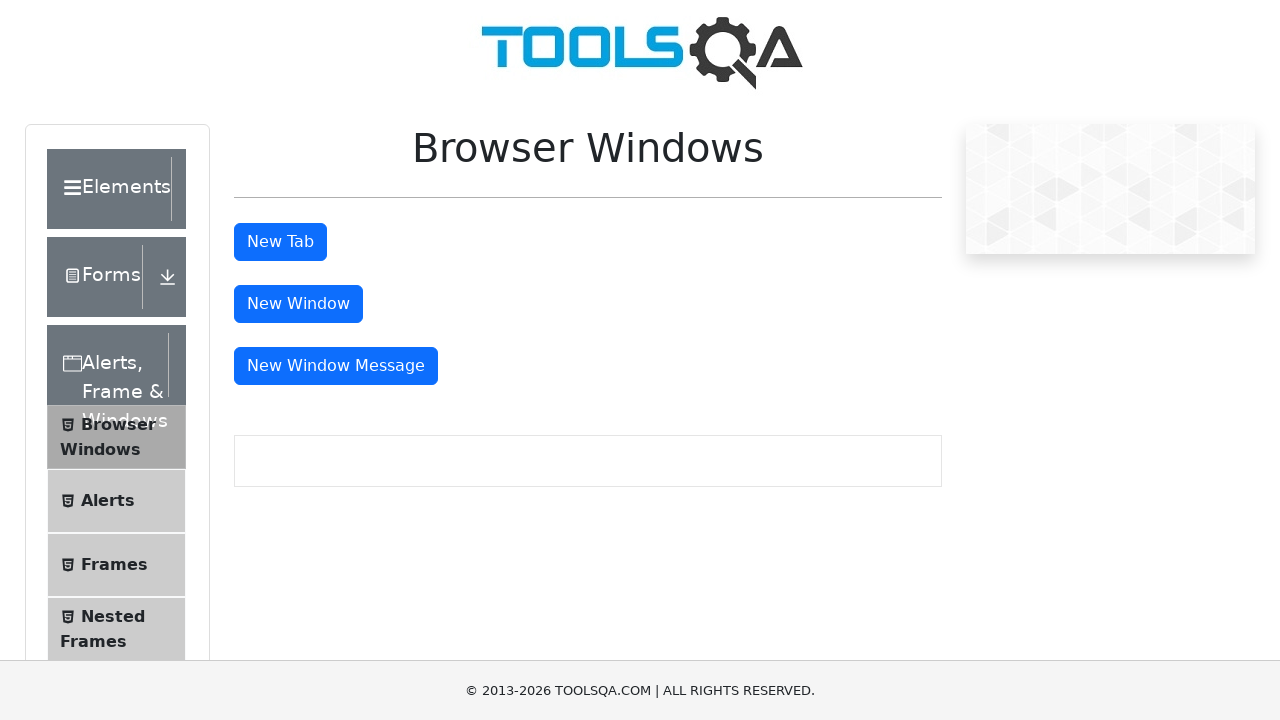

Stored reference to main page
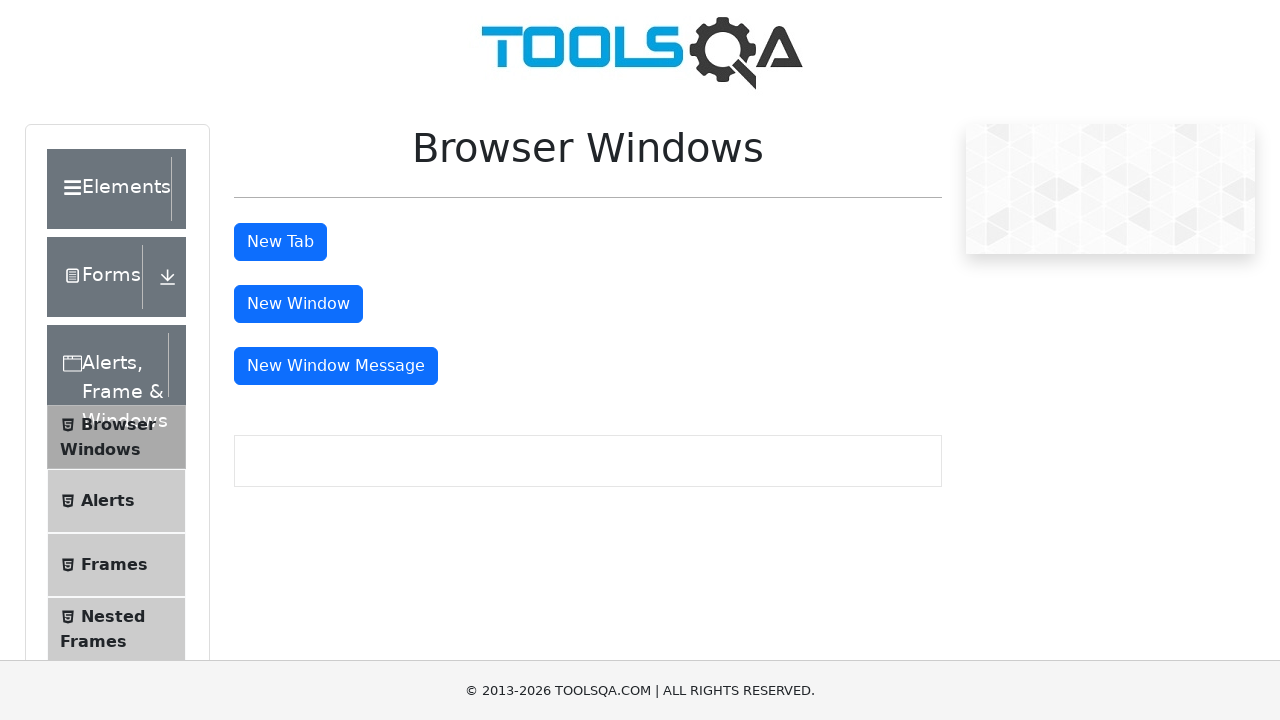

Clicked the 'New Tab' button at (280, 242) on #tabButton
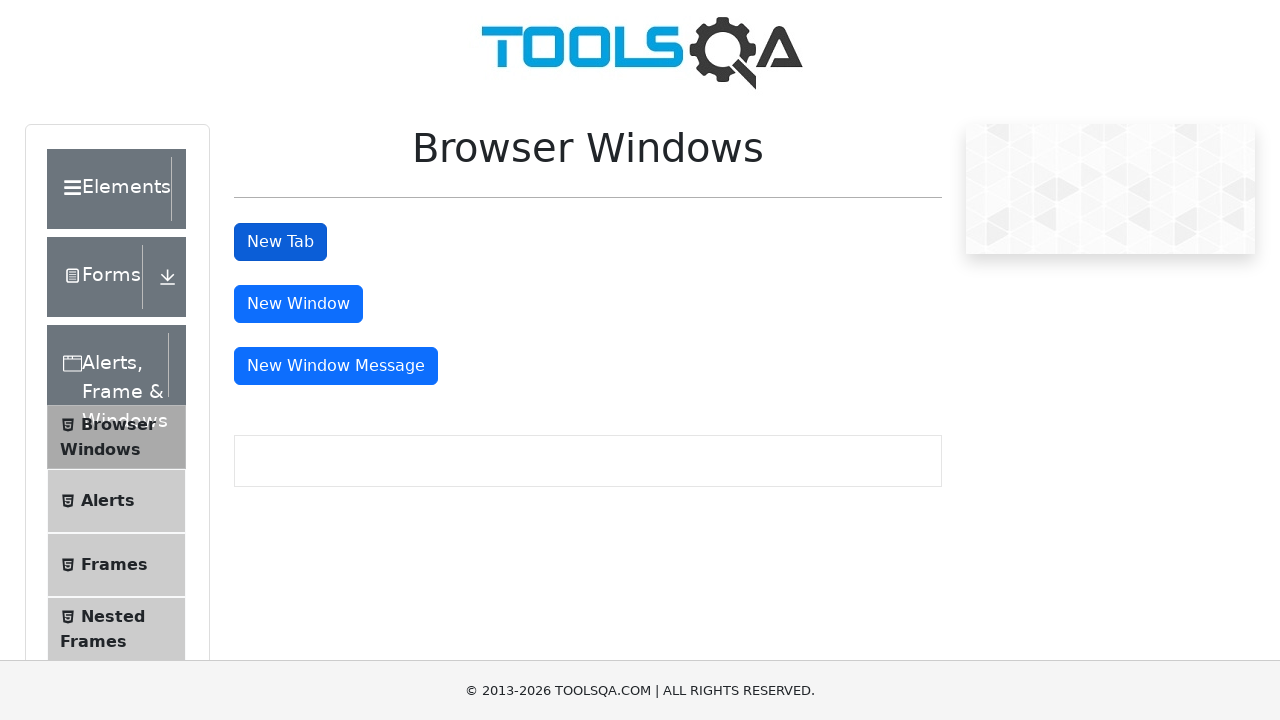

Clicked 'New Tab' button and waited for new page to open at (280, 242) on #tabButton
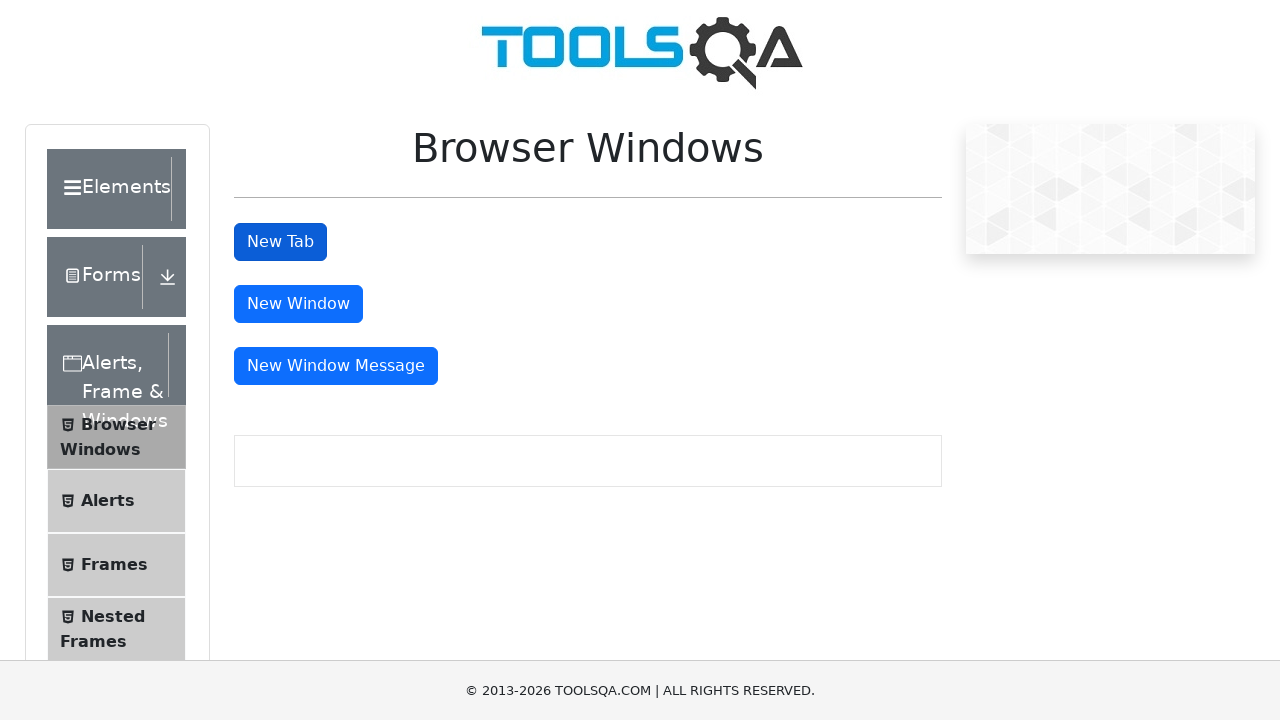

Captured the new tab page object
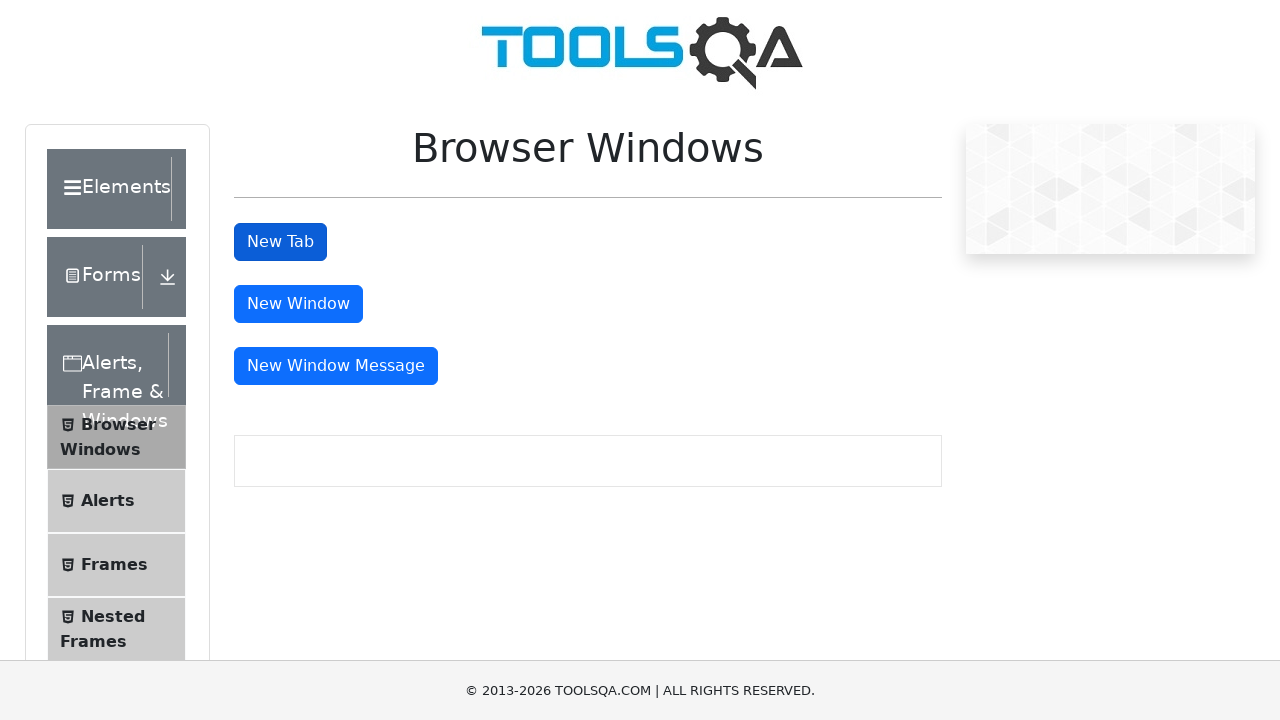

Waited for new tab to fully load
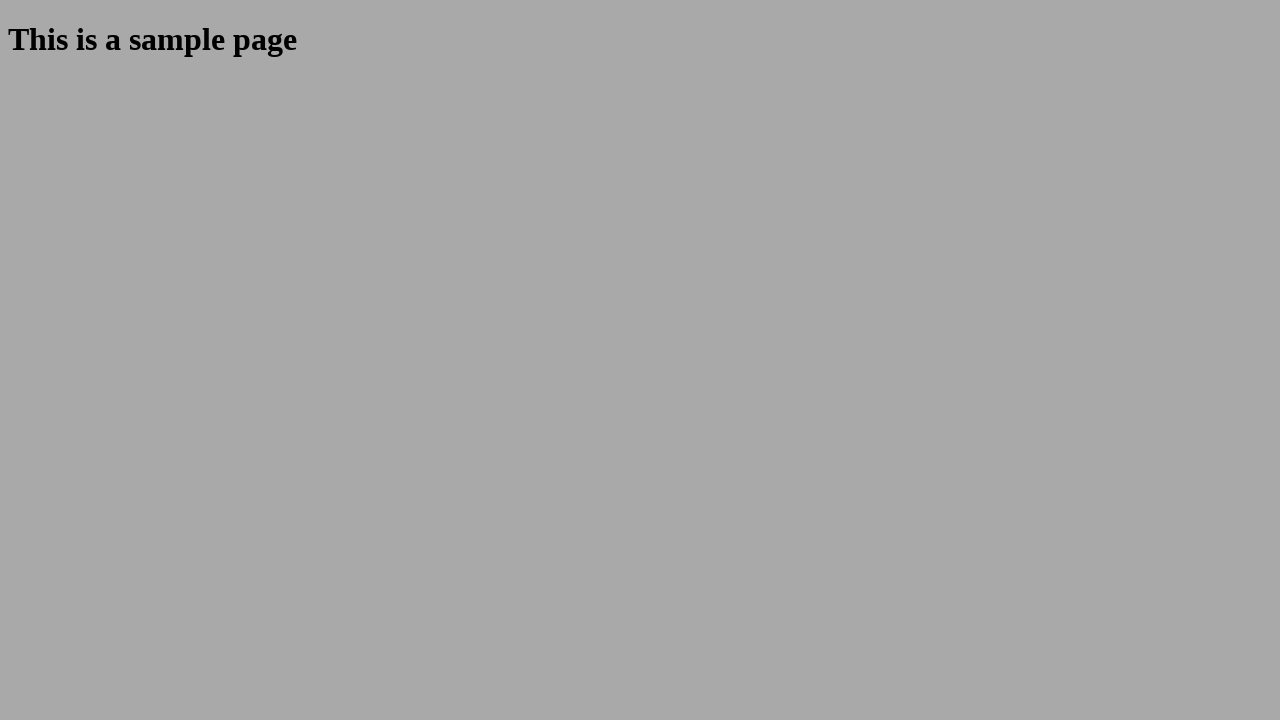

Switched focus to the new tab
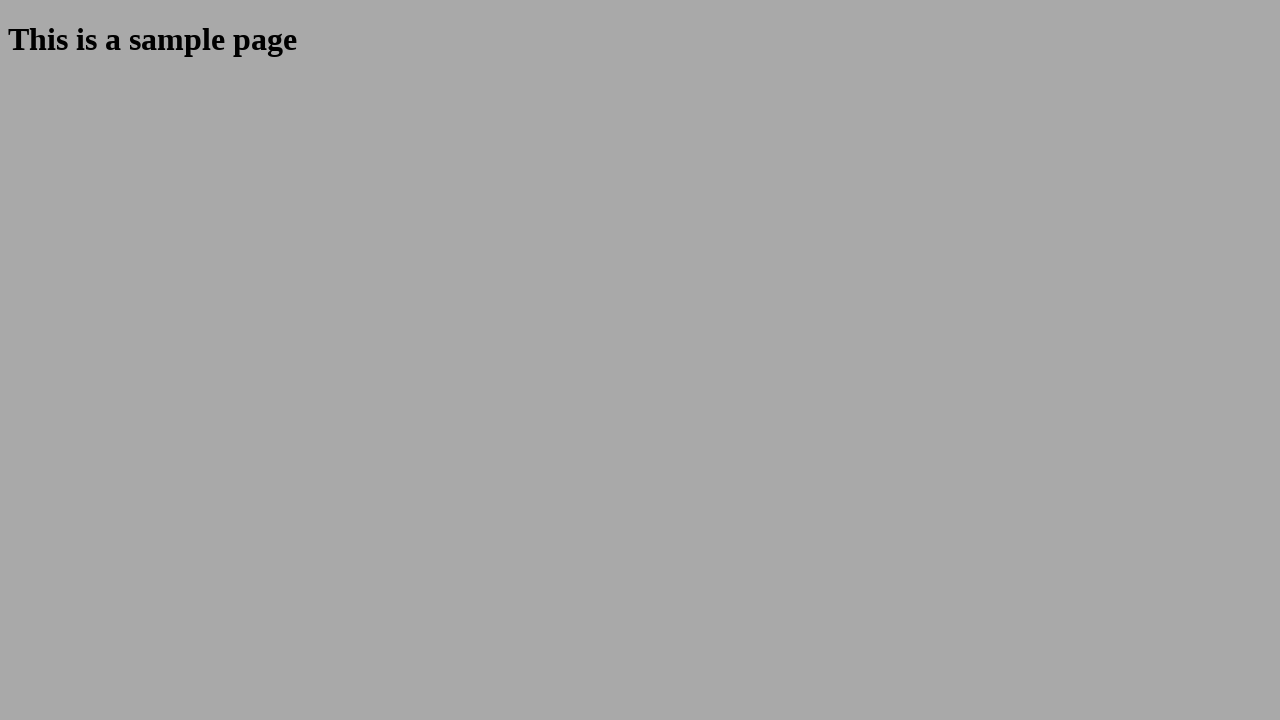

Switched focus back to main page
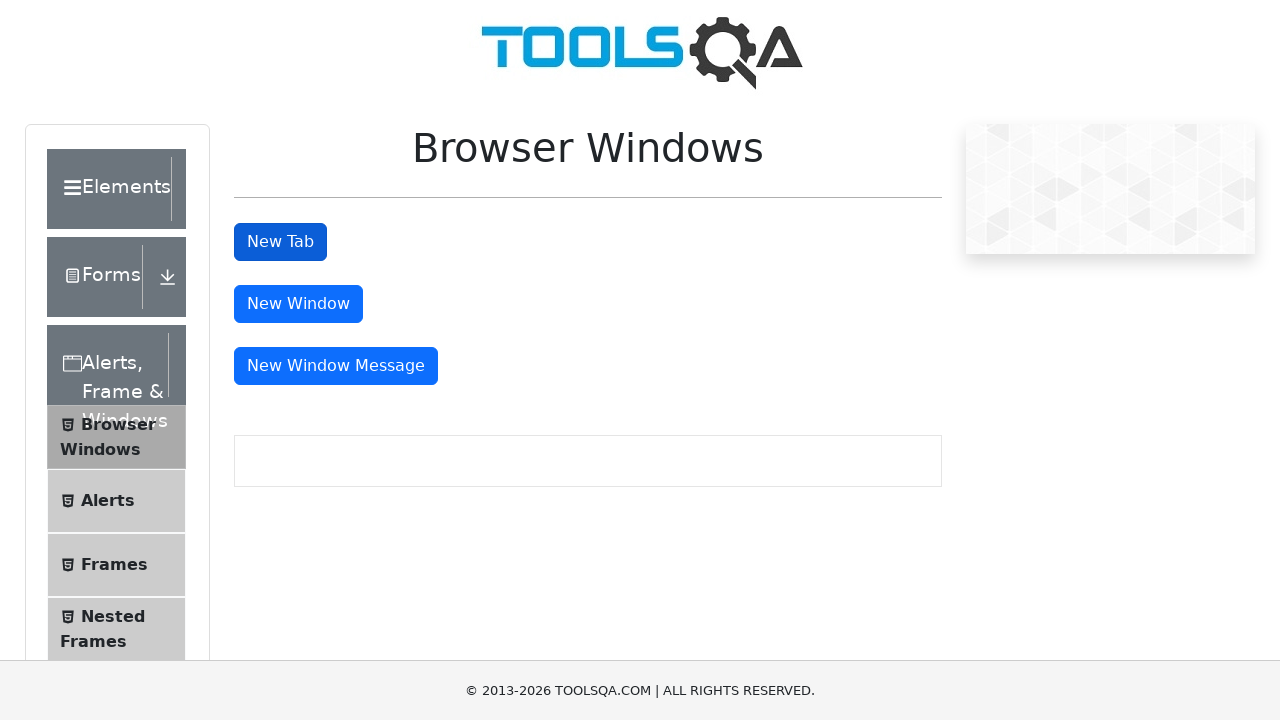

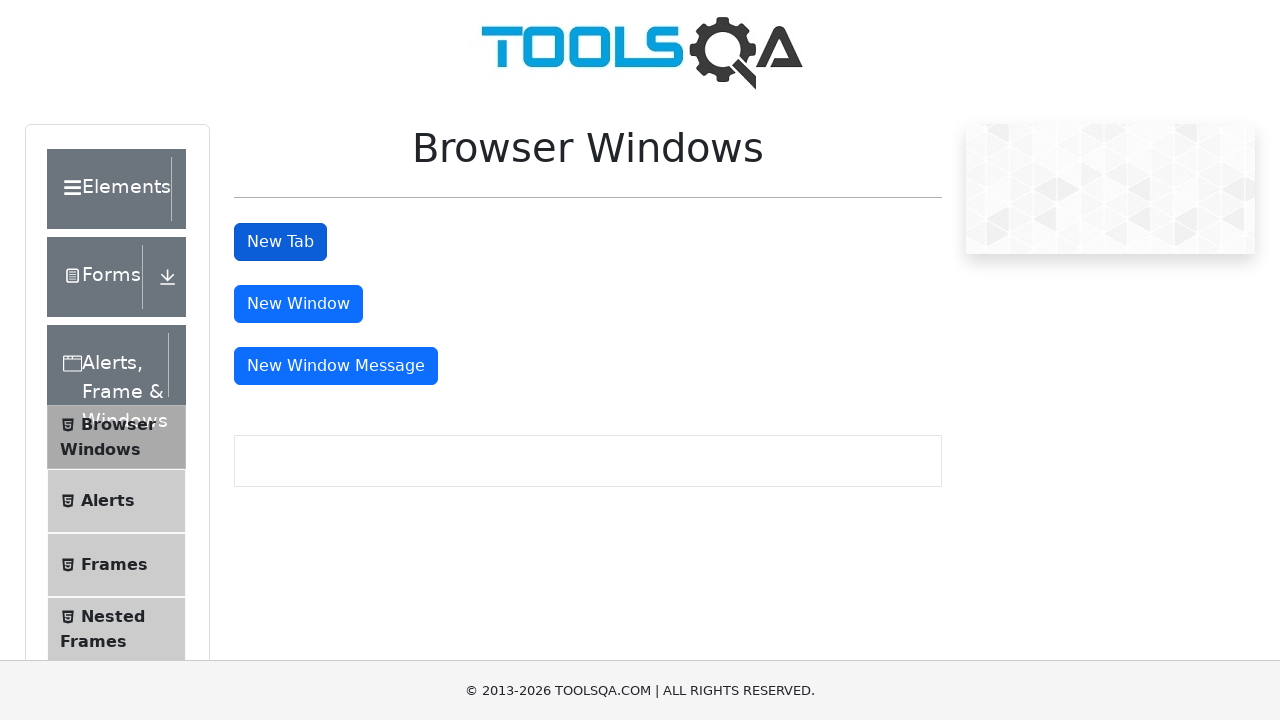